Navigates through a paginated product table, interacting with checkboxes on each row across all pages

Starting URL: https://testautomationpractice.blogspot.com/

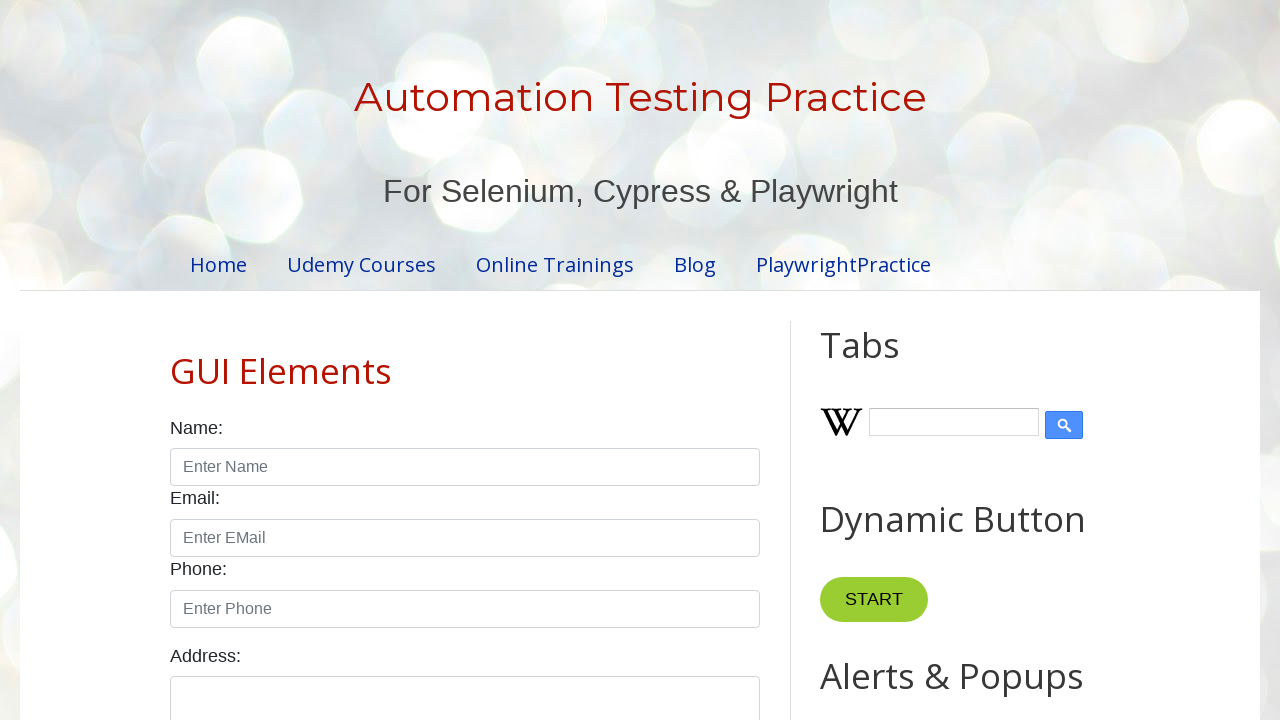

Retrieved all pagination links from the page
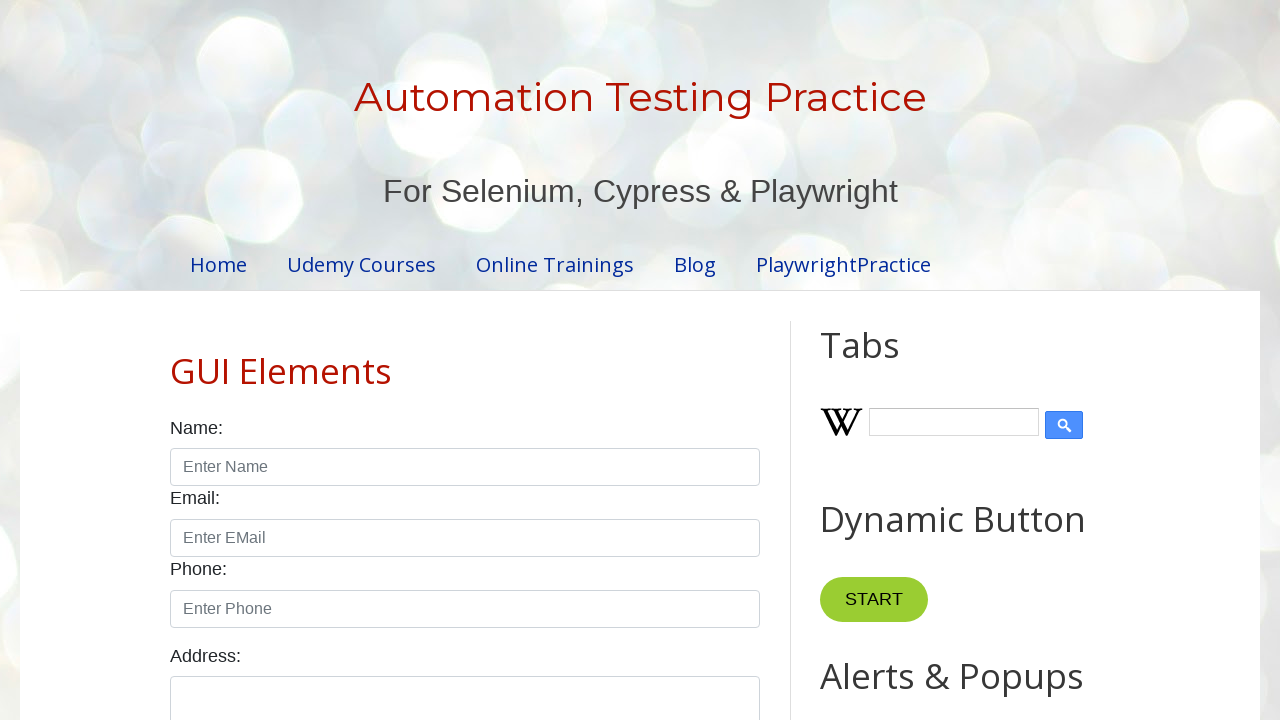

Identified total of 4 pages in pagination
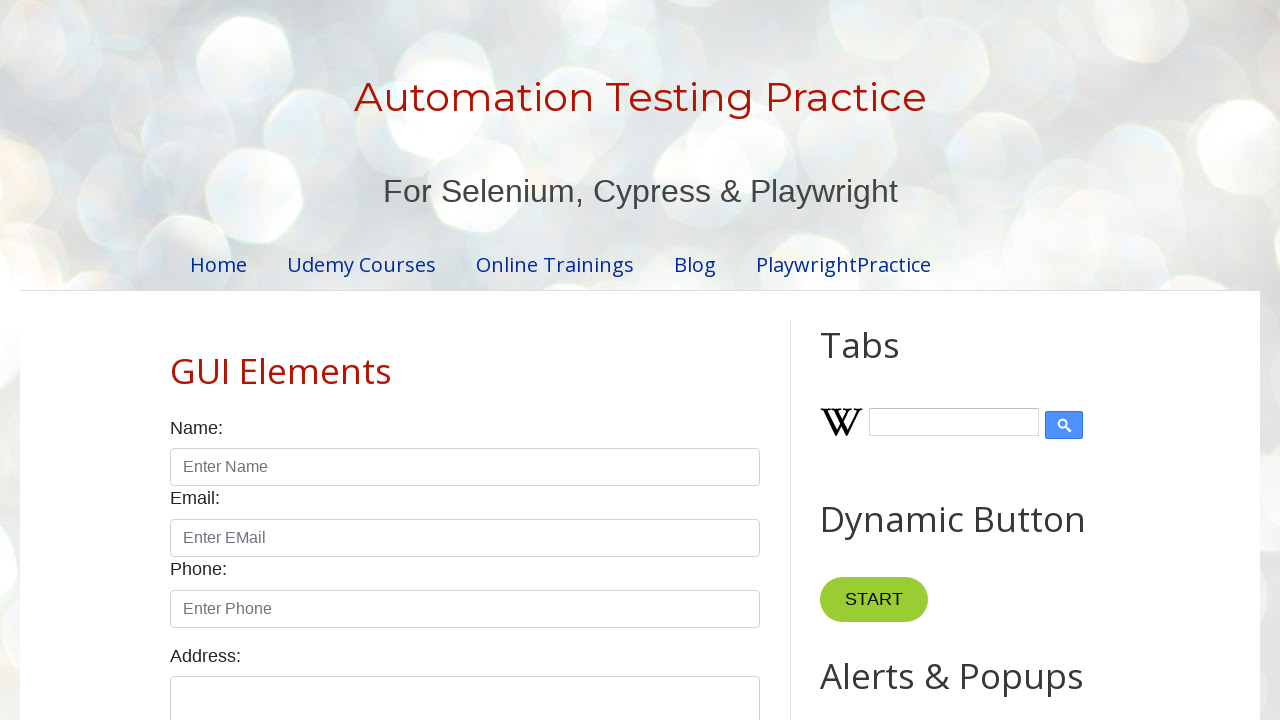

Retrieved all table rows from page 1 (5 rows found)
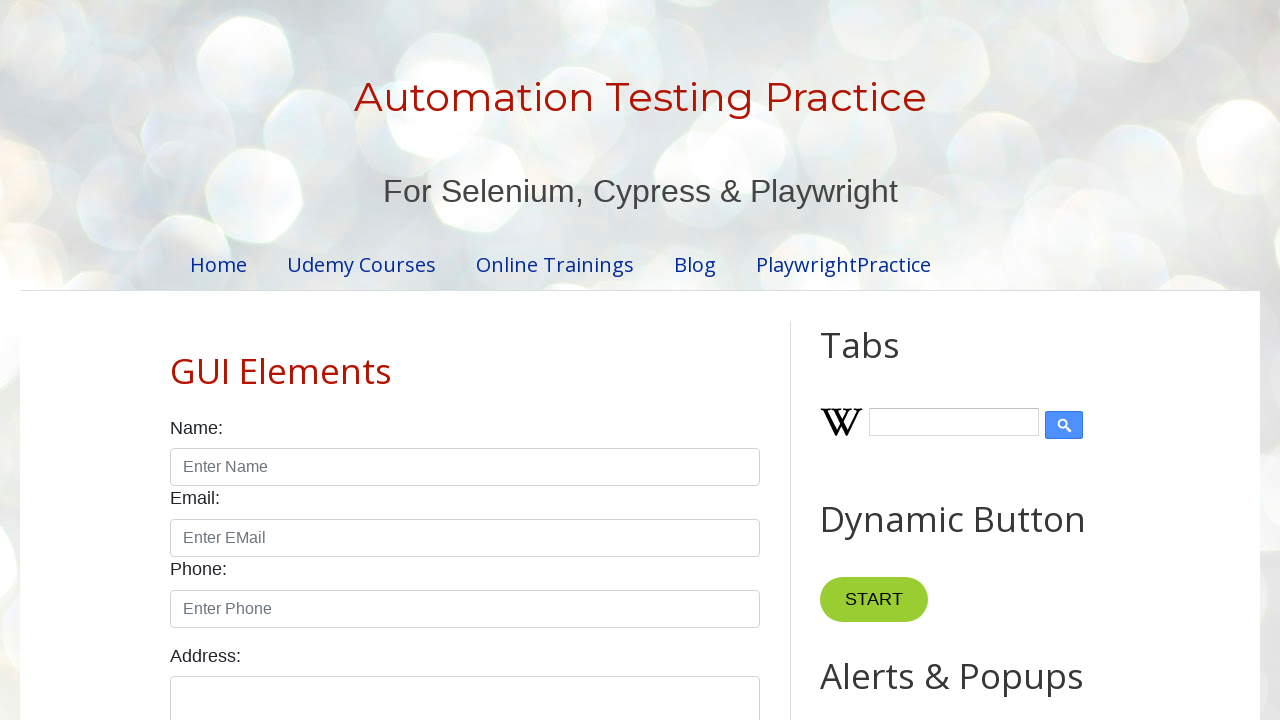

Clicked checkbox for row 1 on page 1 at (651, 361) on //table[@id='productTable']//tbody//tr[1]//td[4]//input
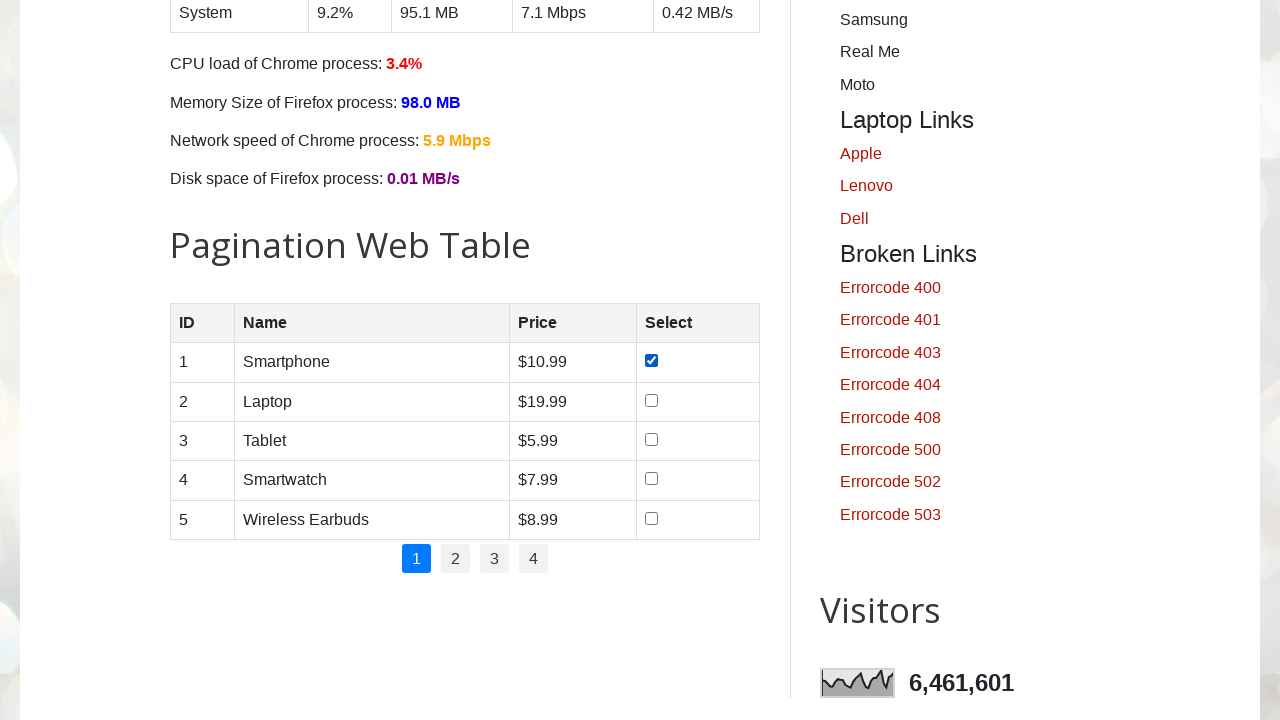

Clicked checkbox for row 2 on page 1 at (651, 400) on //table[@id='productTable']//tbody//tr[2]//td[4]//input
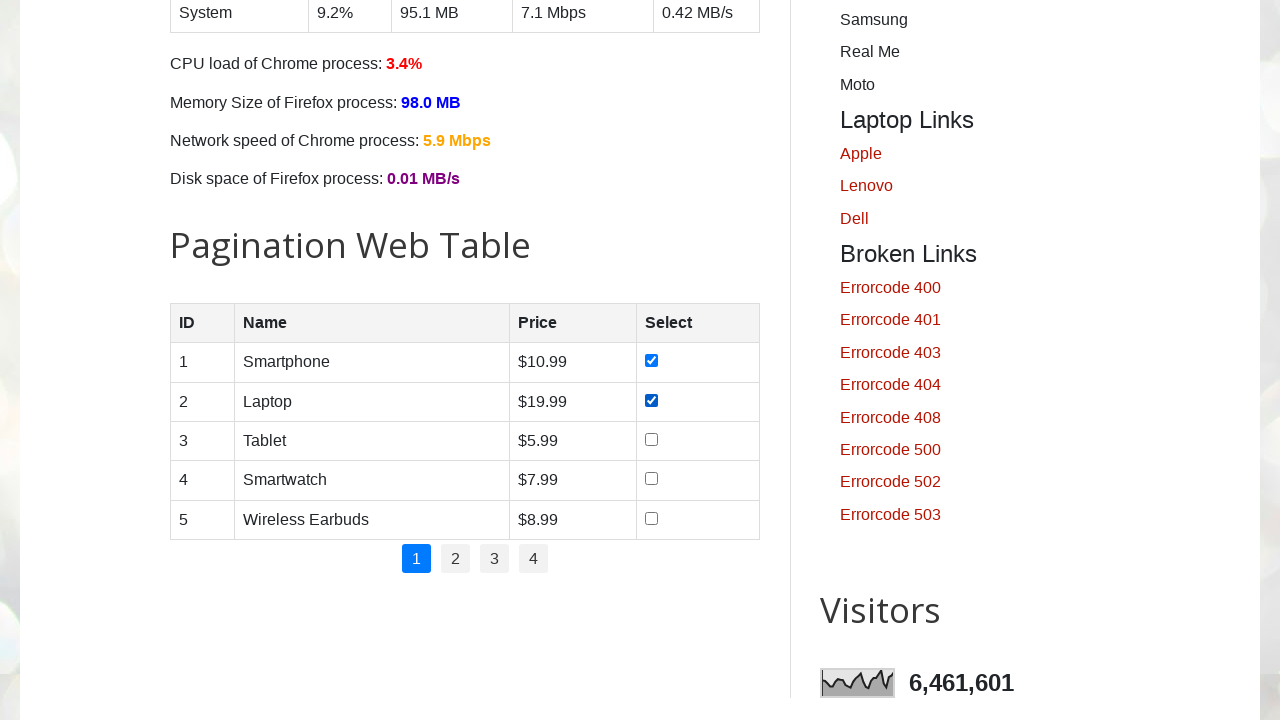

Clicked checkbox for row 3 on page 1 at (651, 439) on //table[@id='productTable']//tbody//tr[3]//td[4]//input
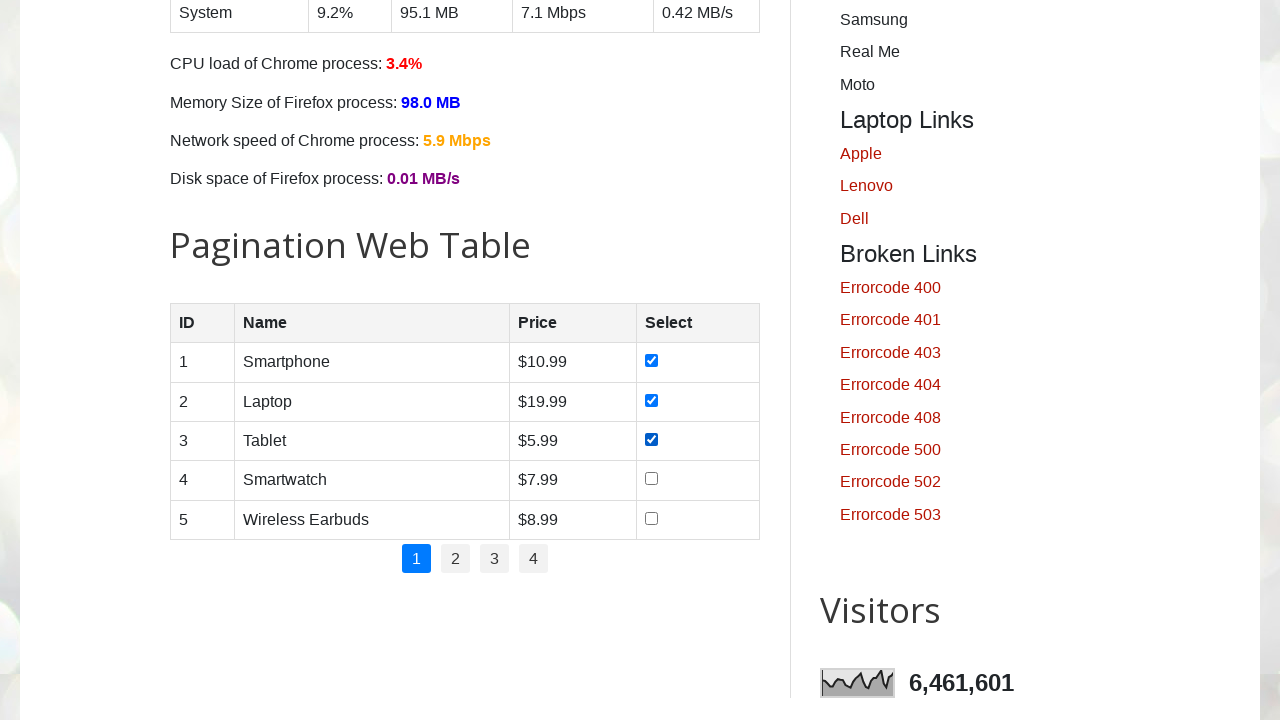

Clicked checkbox for row 4 on page 1 at (651, 479) on //table[@id='productTable']//tbody//tr[4]//td[4]//input
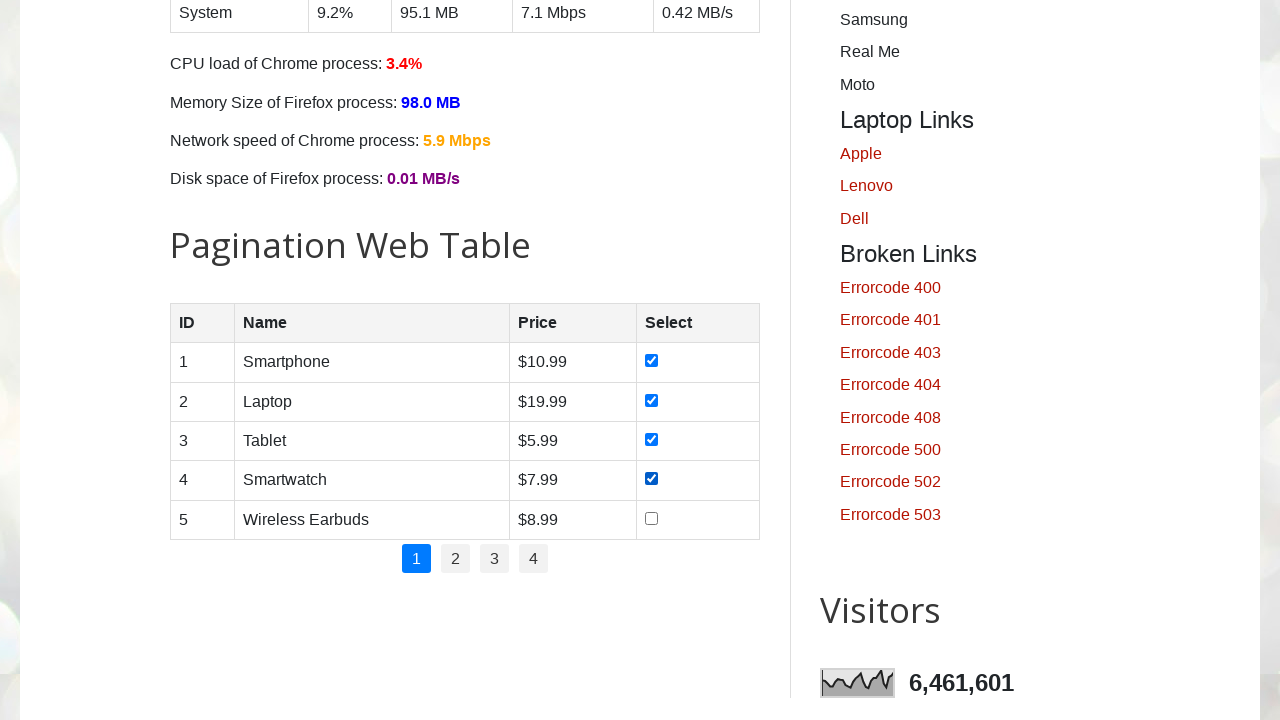

Clicked checkbox for row 5 on page 1 at (651, 518) on //table[@id='productTable']//tbody//tr[5]//td[4]//input
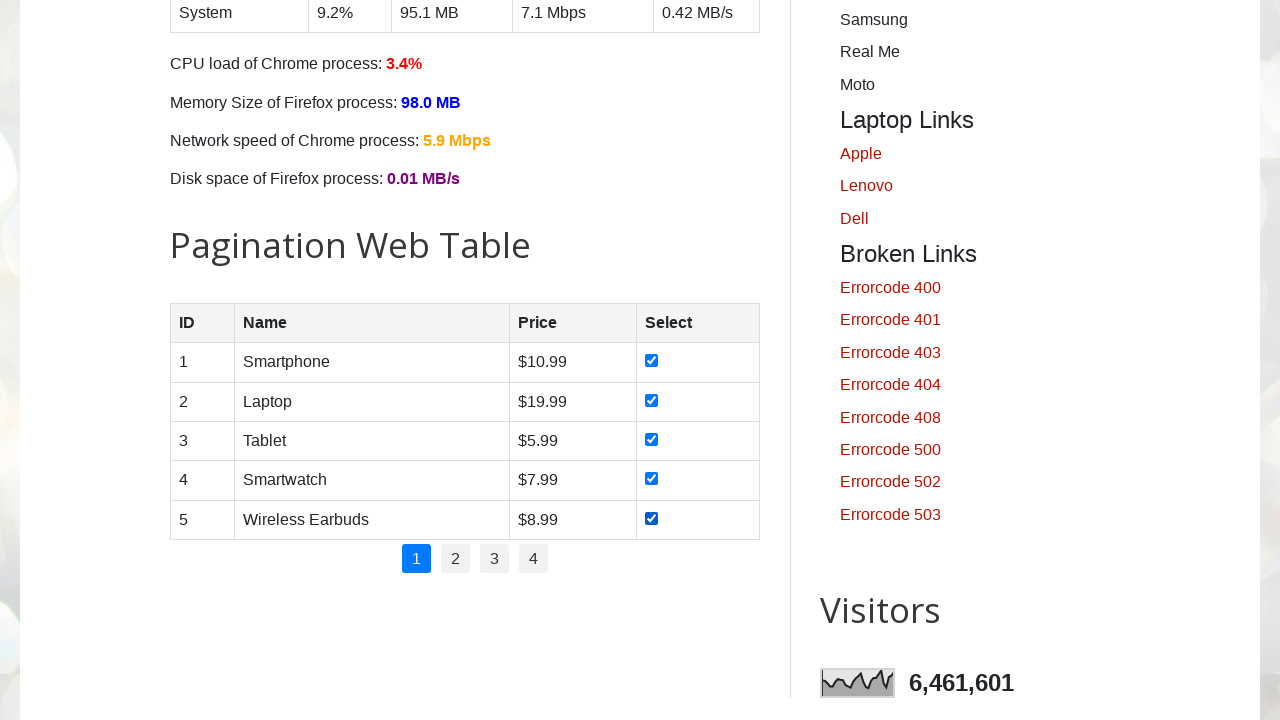

Clicked pagination link to navigate to page 2 at (456, 559) on //ul[@class='pagination']//li[2]//a
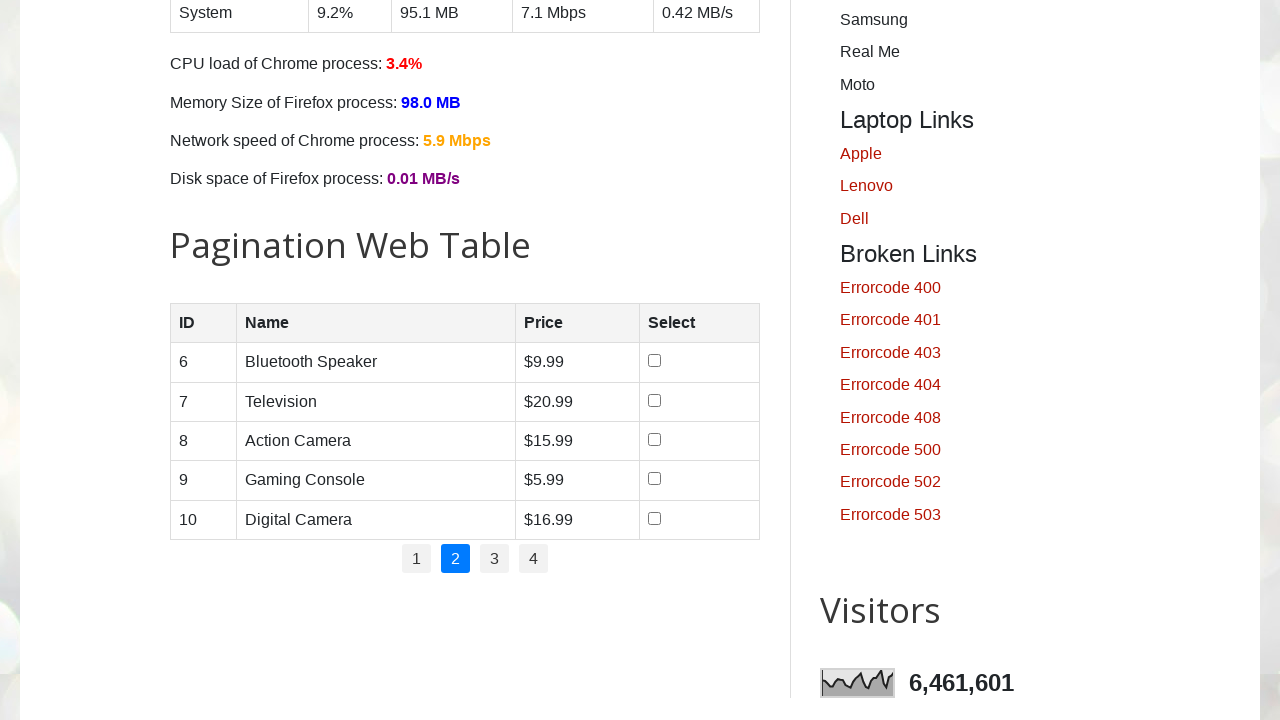

Waited for page 2 to load
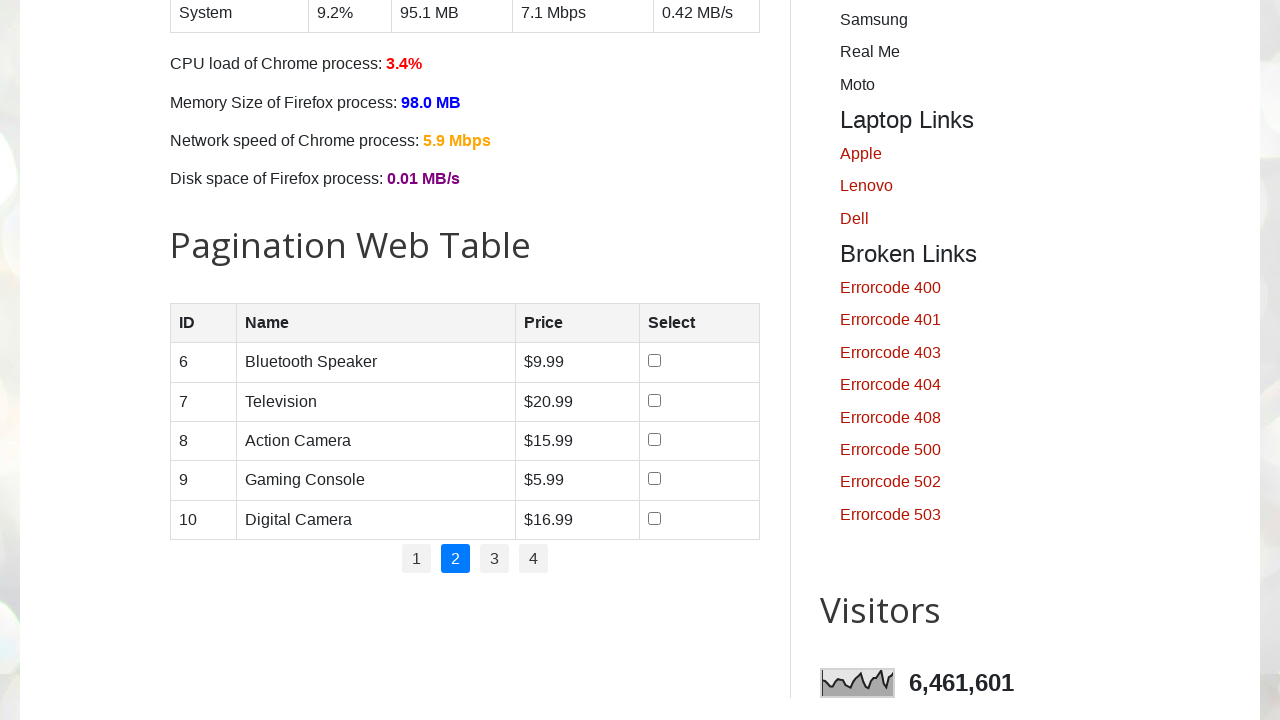

Retrieved all table rows from page 2 (5 rows found)
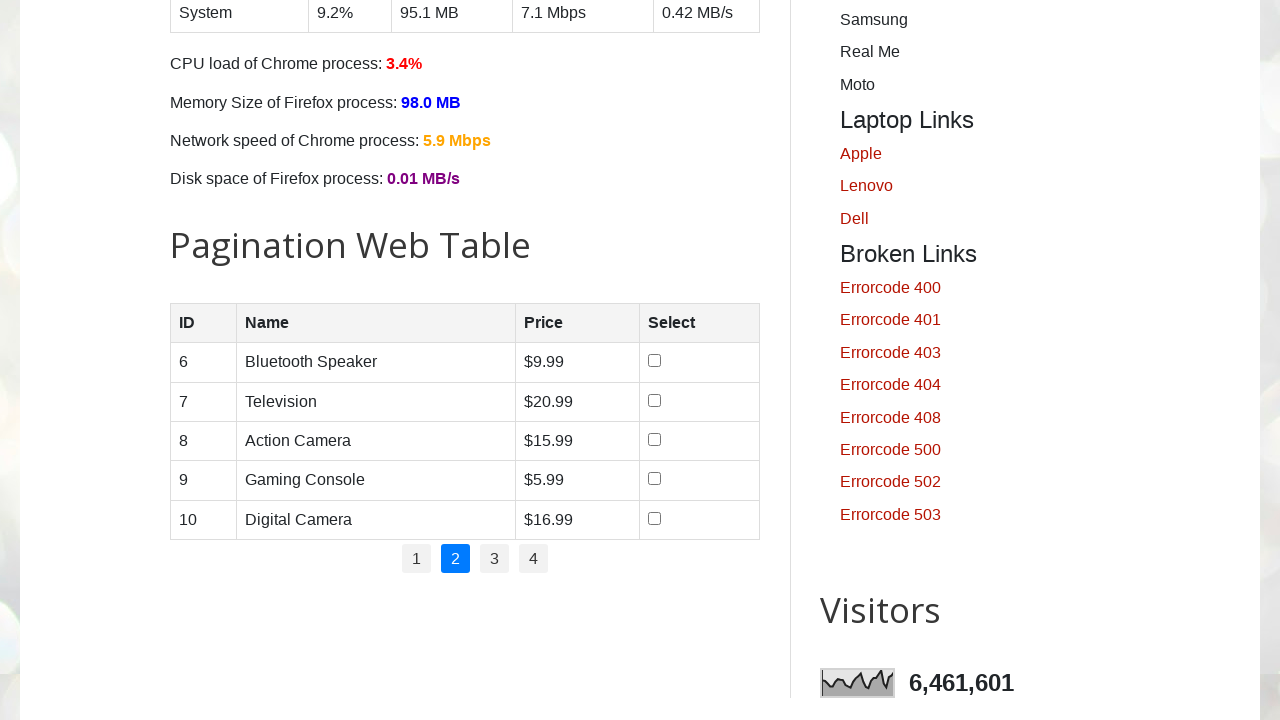

Clicked checkbox for row 1 on page 2 at (654, 361) on //table[@id='productTable']//tbody//tr[1]//td[4]//input
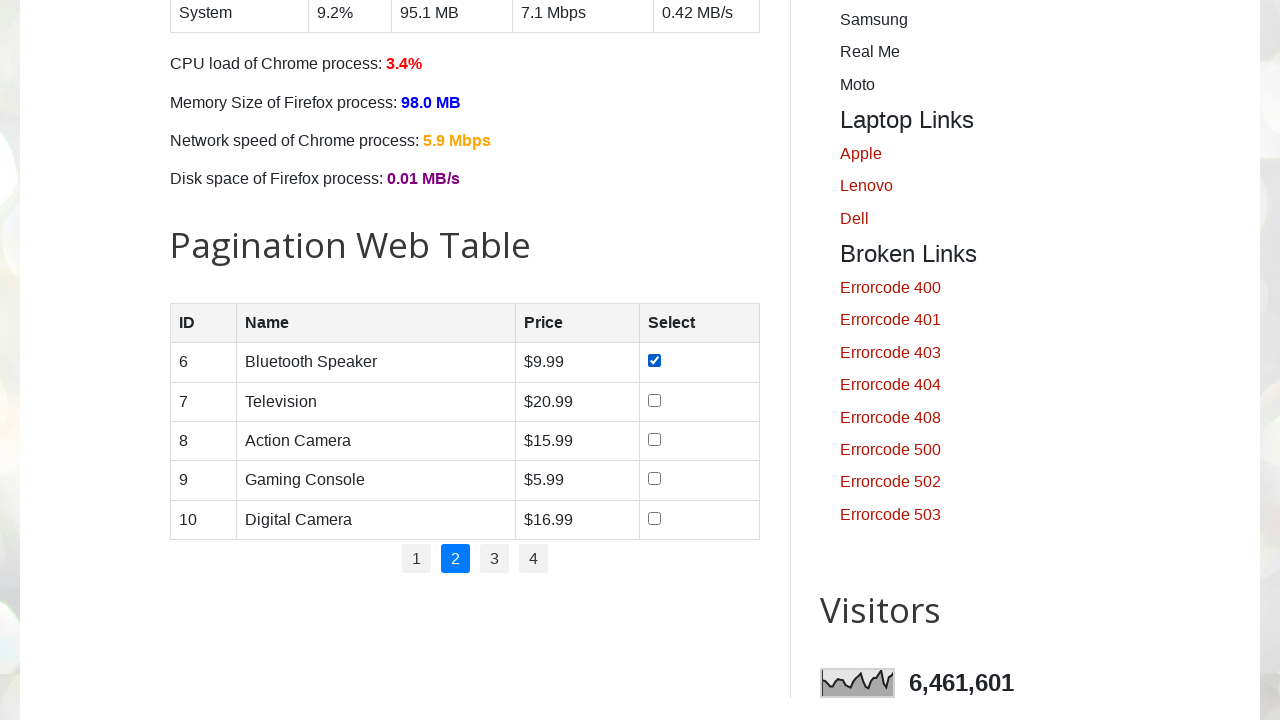

Clicked checkbox for row 2 on page 2 at (654, 400) on //table[@id='productTable']//tbody//tr[2]//td[4]//input
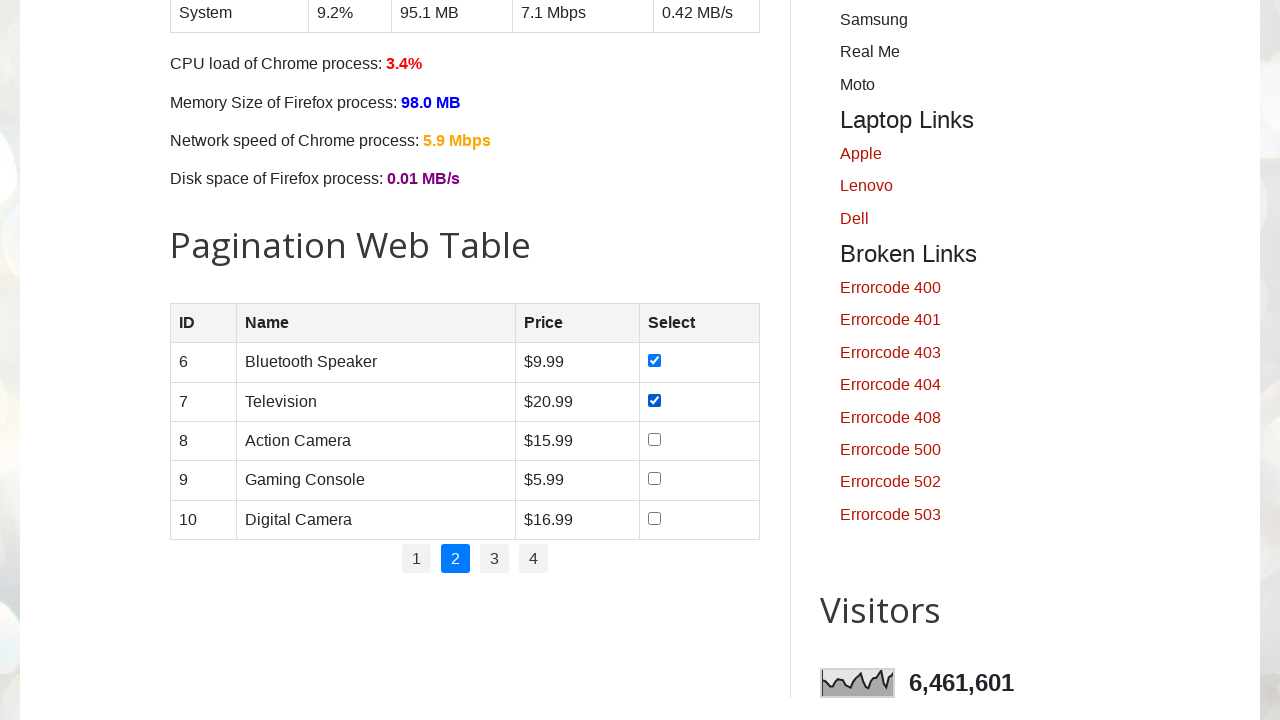

Clicked checkbox for row 3 on page 2 at (654, 439) on //table[@id='productTable']//tbody//tr[3]//td[4]//input
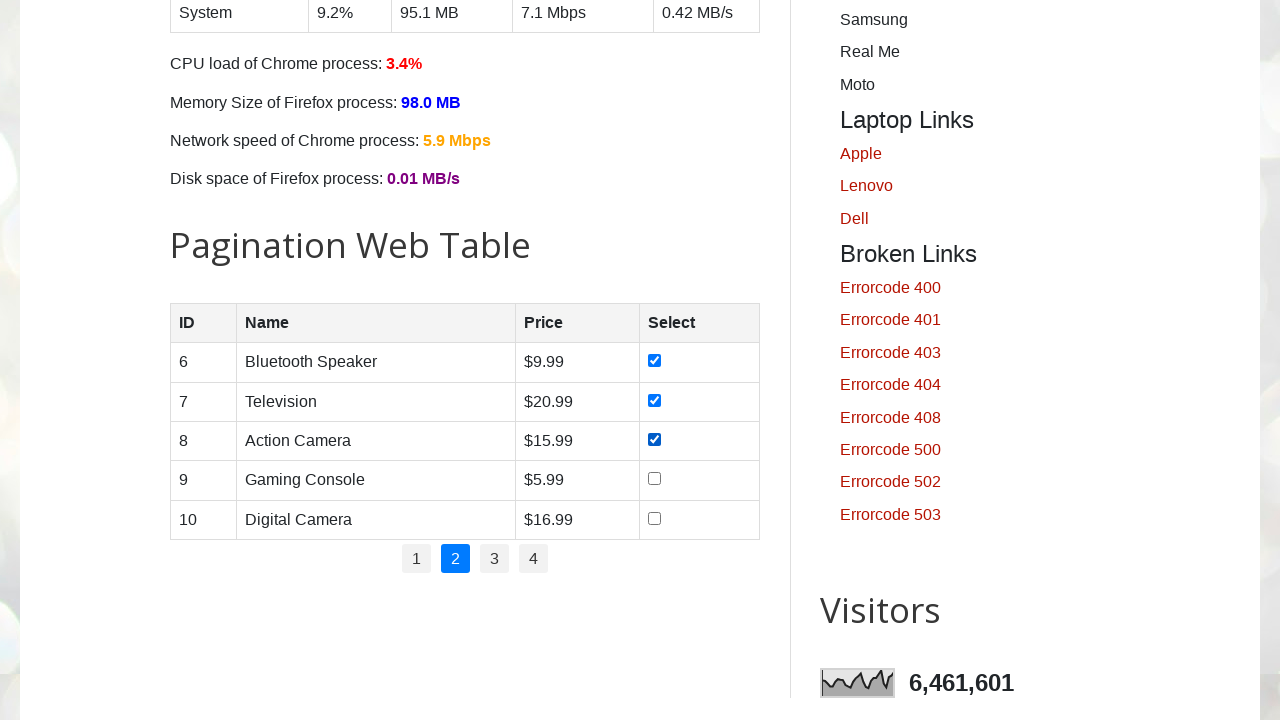

Clicked checkbox for row 4 on page 2 at (654, 479) on //table[@id='productTable']//tbody//tr[4]//td[4]//input
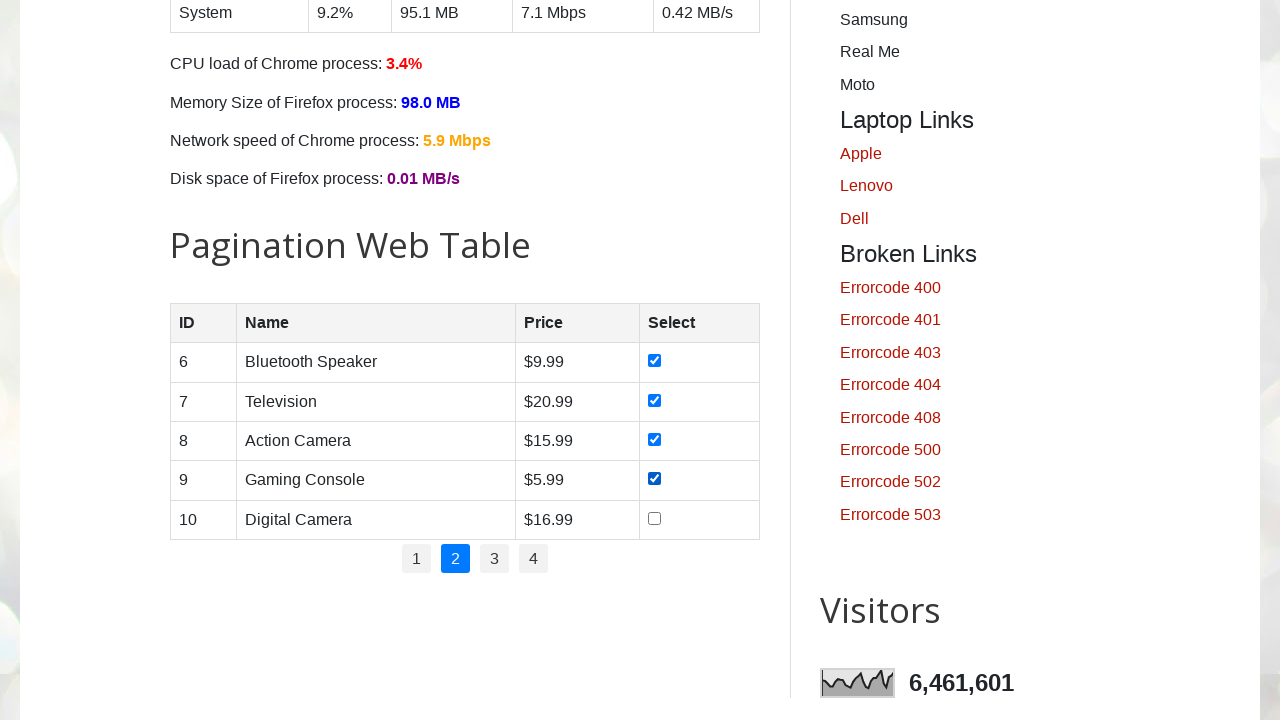

Clicked checkbox for row 5 on page 2 at (654, 518) on //table[@id='productTable']//tbody//tr[5]//td[4]//input
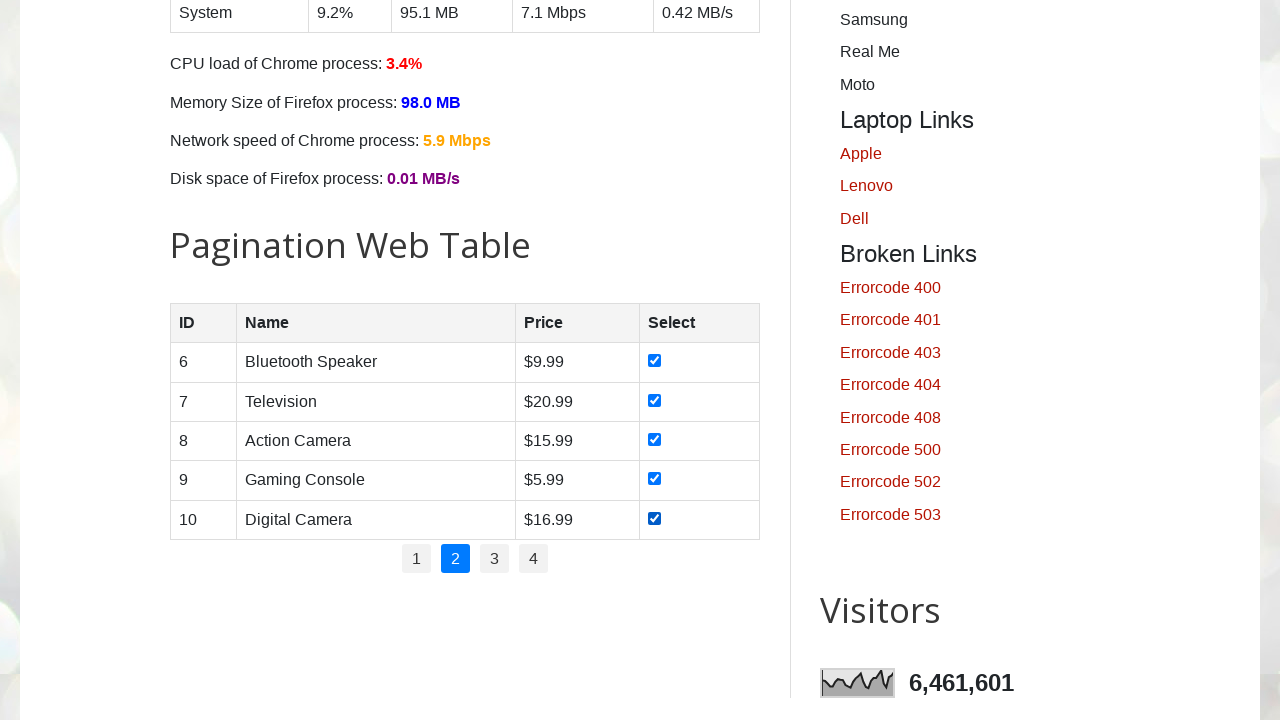

Clicked pagination link to navigate to page 3 at (494, 559) on //ul[@class='pagination']//li[3]//a
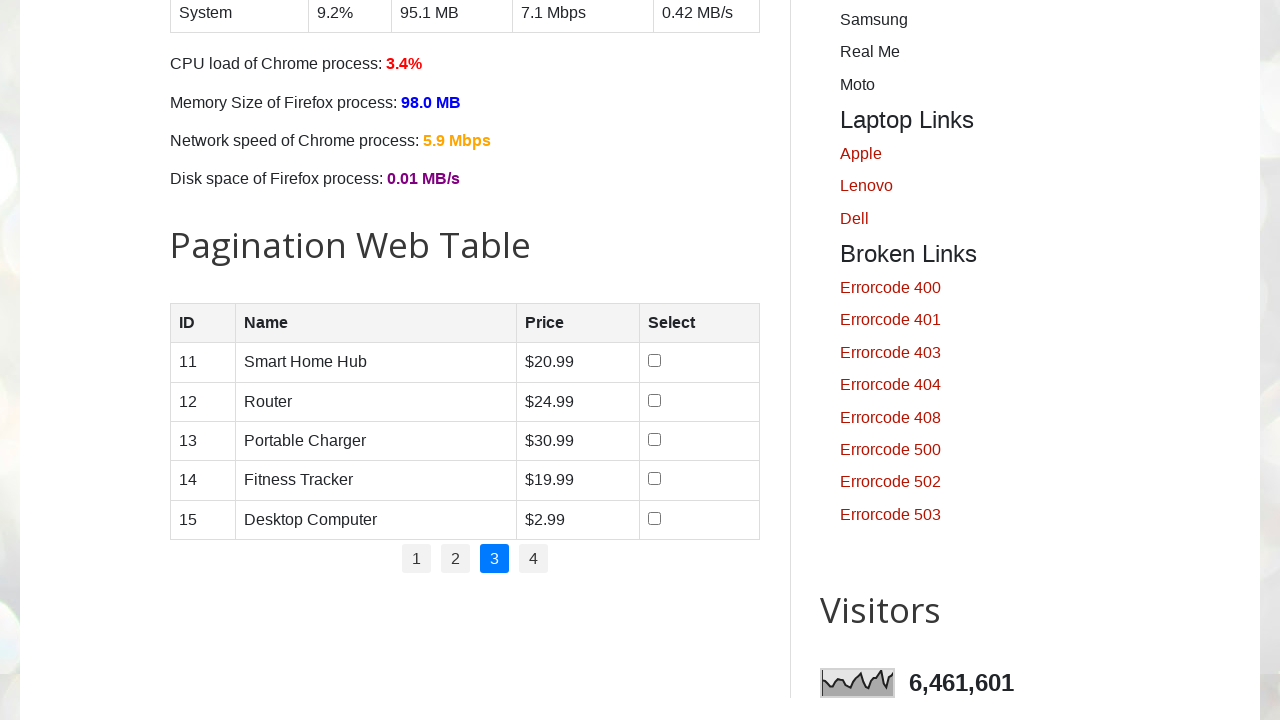

Waited for page 3 to load
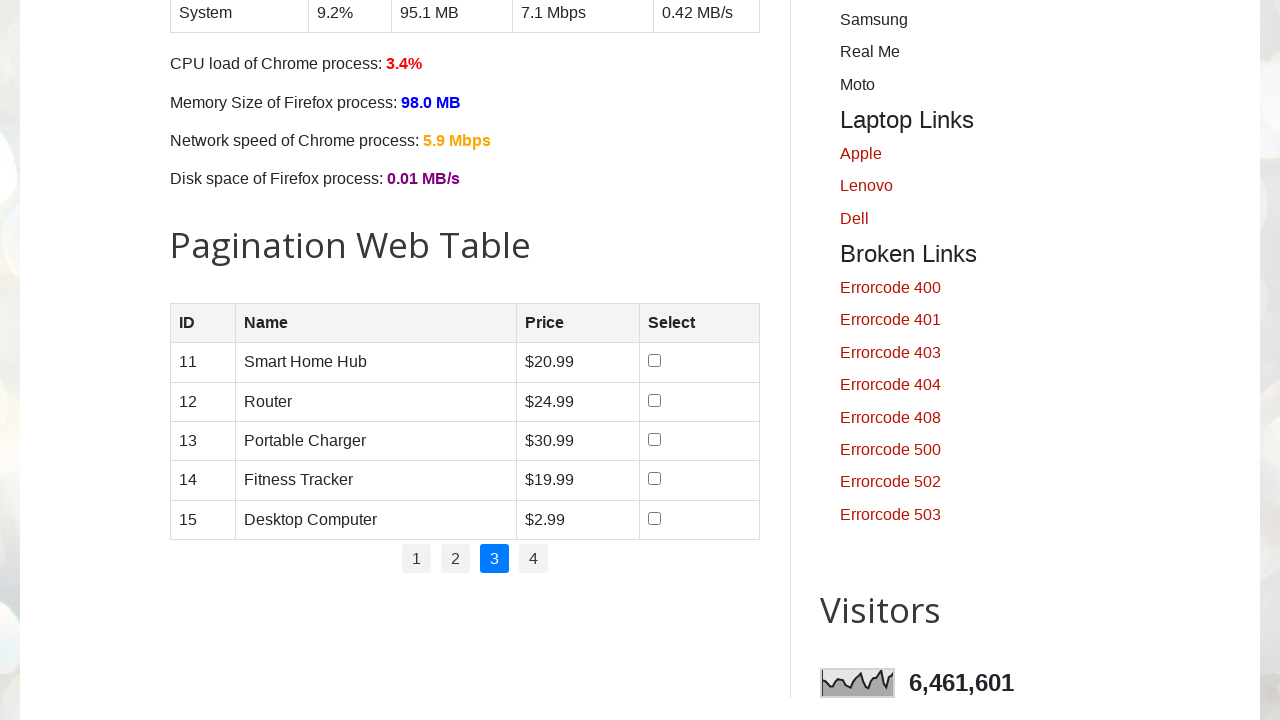

Retrieved all table rows from page 3 (5 rows found)
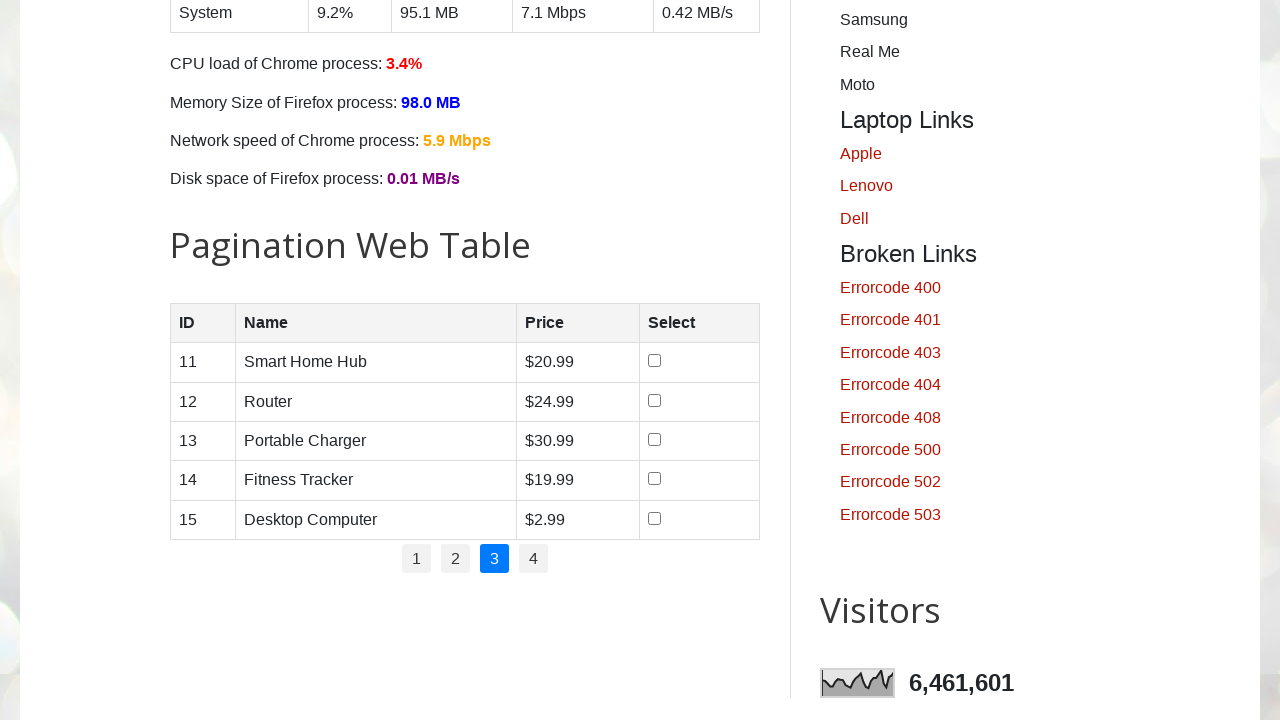

Clicked checkbox for row 1 on page 3 at (655, 361) on //table[@id='productTable']//tbody//tr[1]//td[4]//input
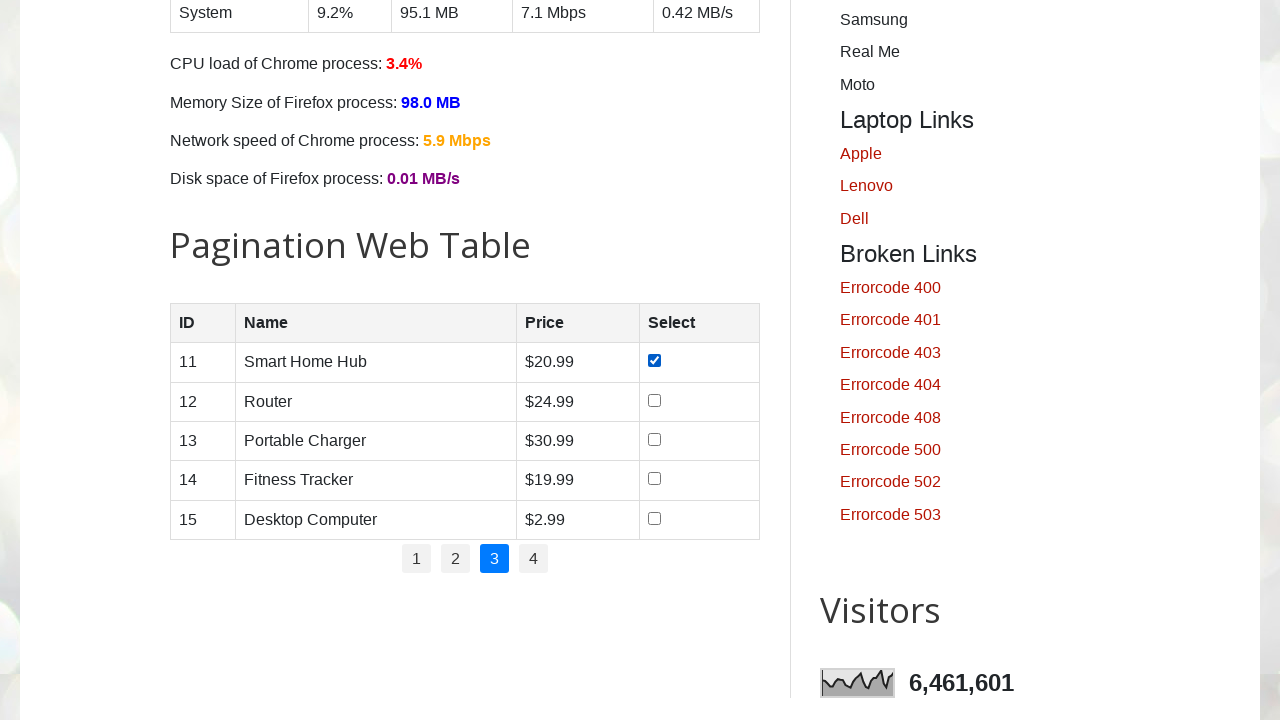

Clicked checkbox for row 2 on page 3 at (655, 400) on //table[@id='productTable']//tbody//tr[2]//td[4]//input
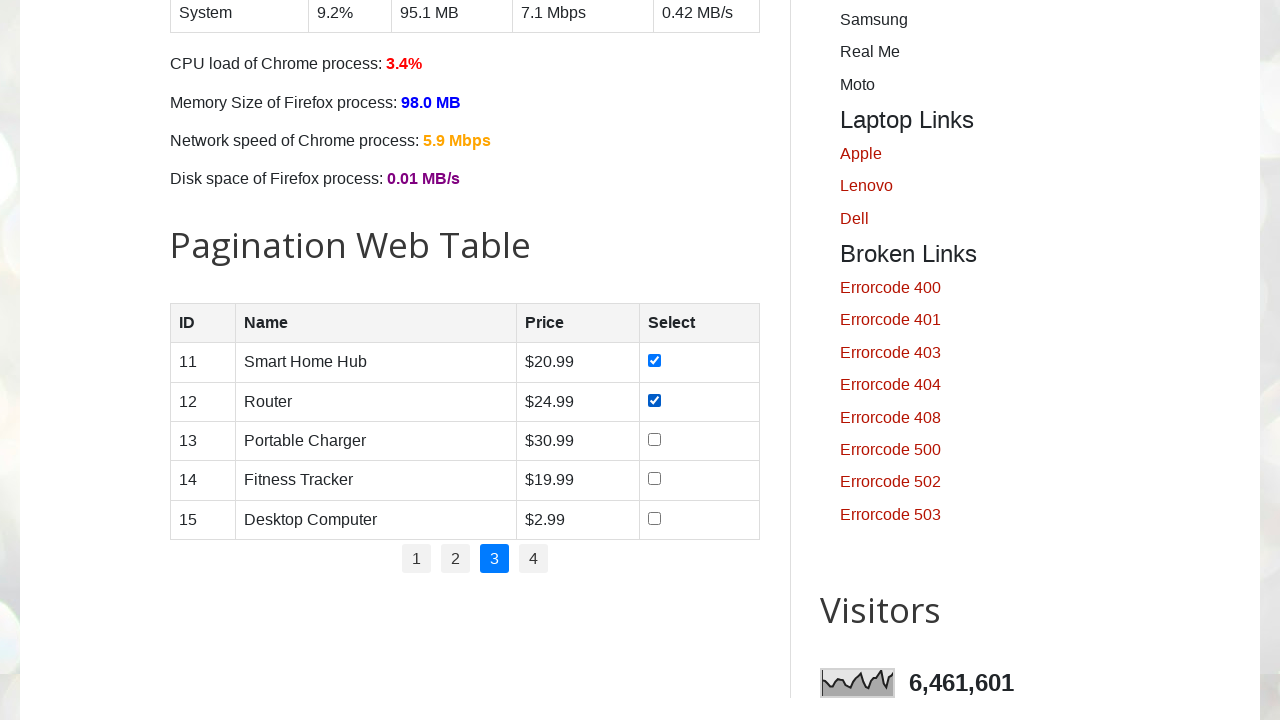

Clicked checkbox for row 3 on page 3 at (655, 439) on //table[@id='productTable']//tbody//tr[3]//td[4]//input
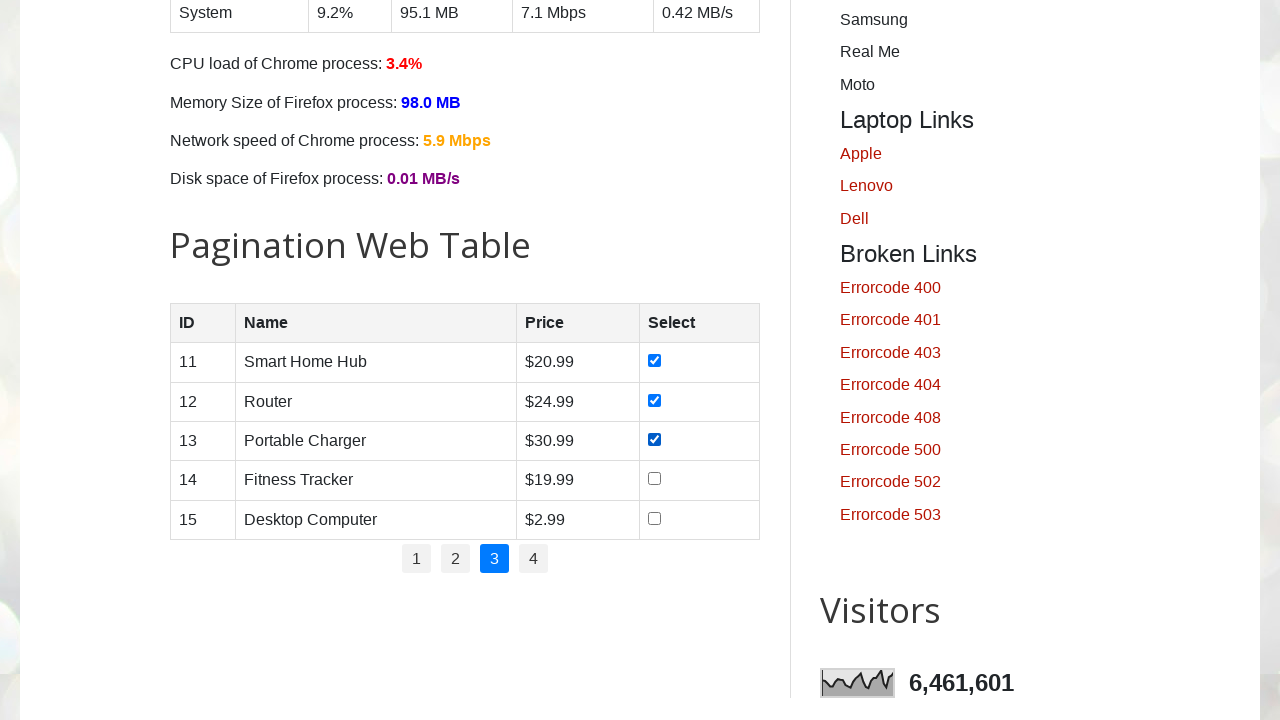

Clicked checkbox for row 4 on page 3 at (655, 479) on //table[@id='productTable']//tbody//tr[4]//td[4]//input
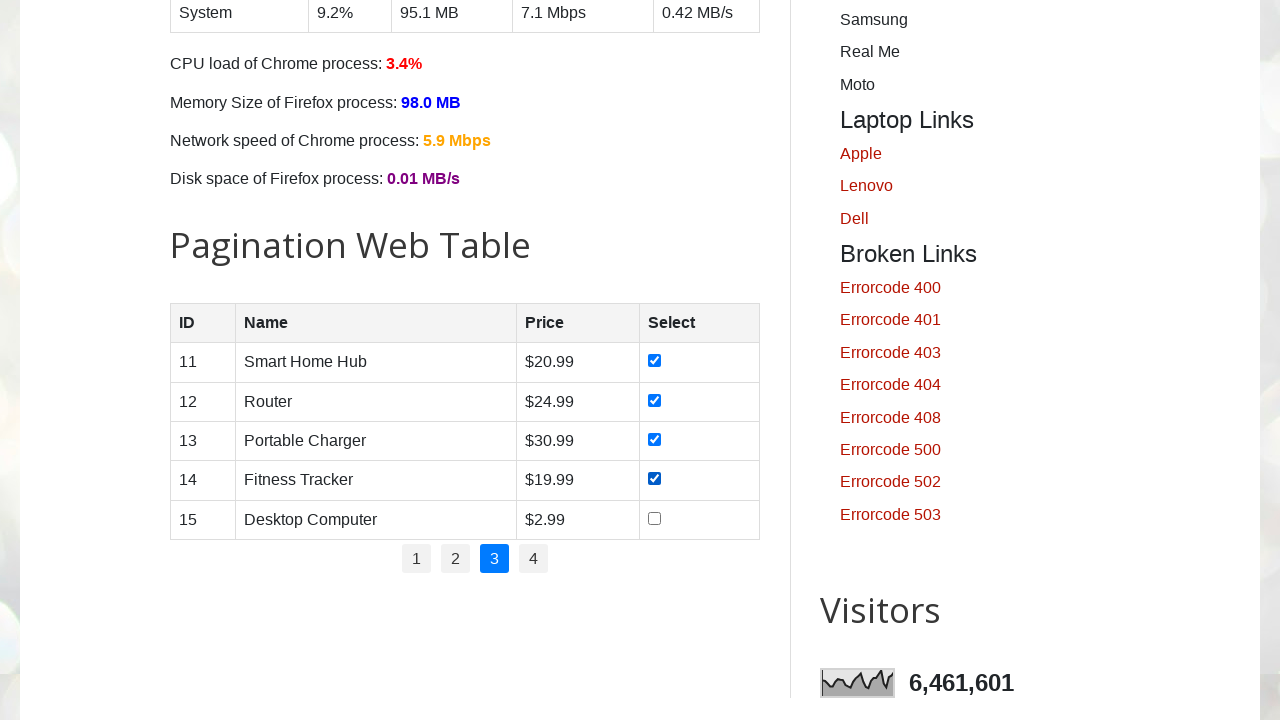

Clicked checkbox for row 5 on page 3 at (655, 518) on //table[@id='productTable']//tbody//tr[5]//td[4]//input
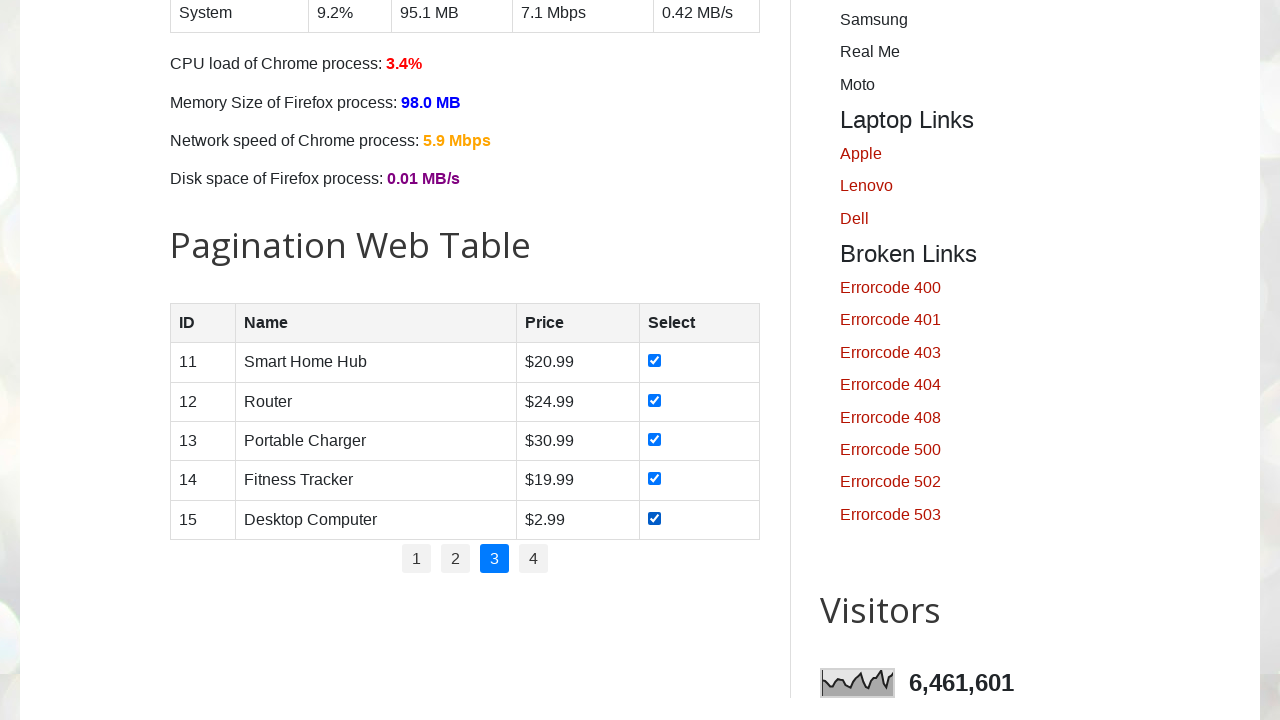

Clicked pagination link to navigate to page 4 at (534, 559) on //ul[@class='pagination']//li[4]//a
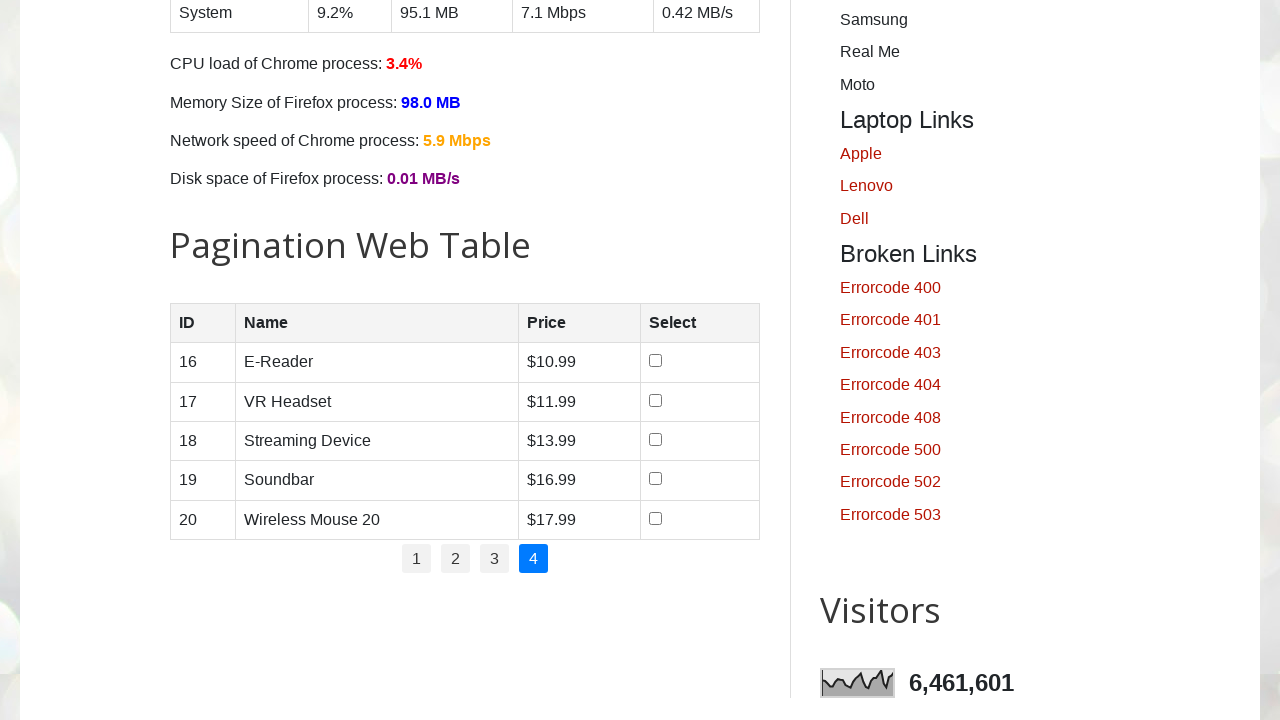

Waited for page 4 to load
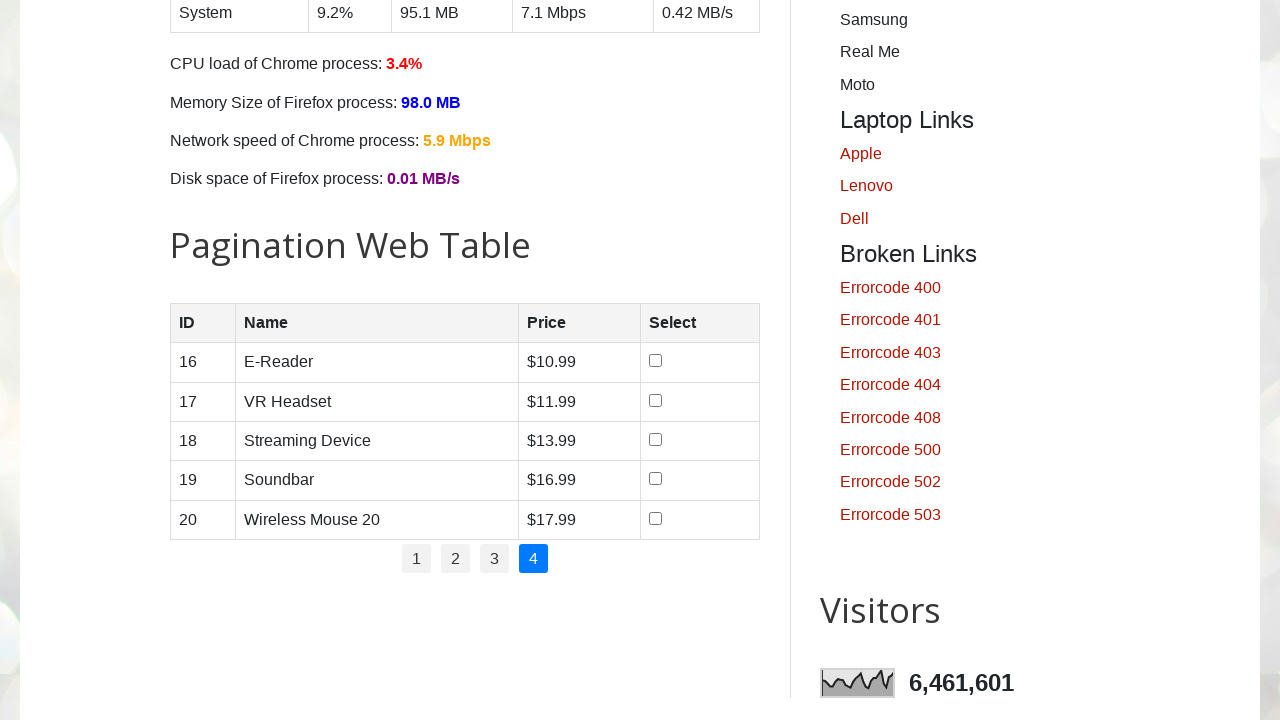

Retrieved all table rows from page 4 (5 rows found)
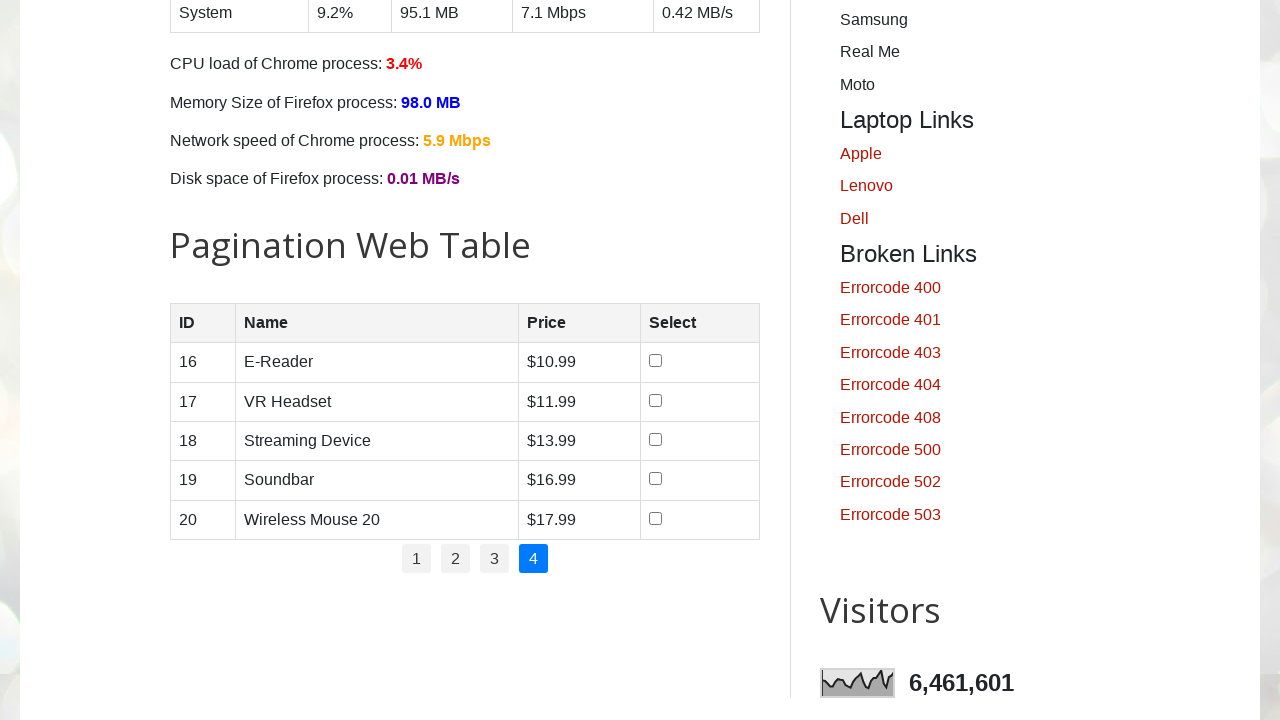

Clicked checkbox for row 1 on page 4 at (656, 361) on //table[@id='productTable']//tbody//tr[1]//td[4]//input
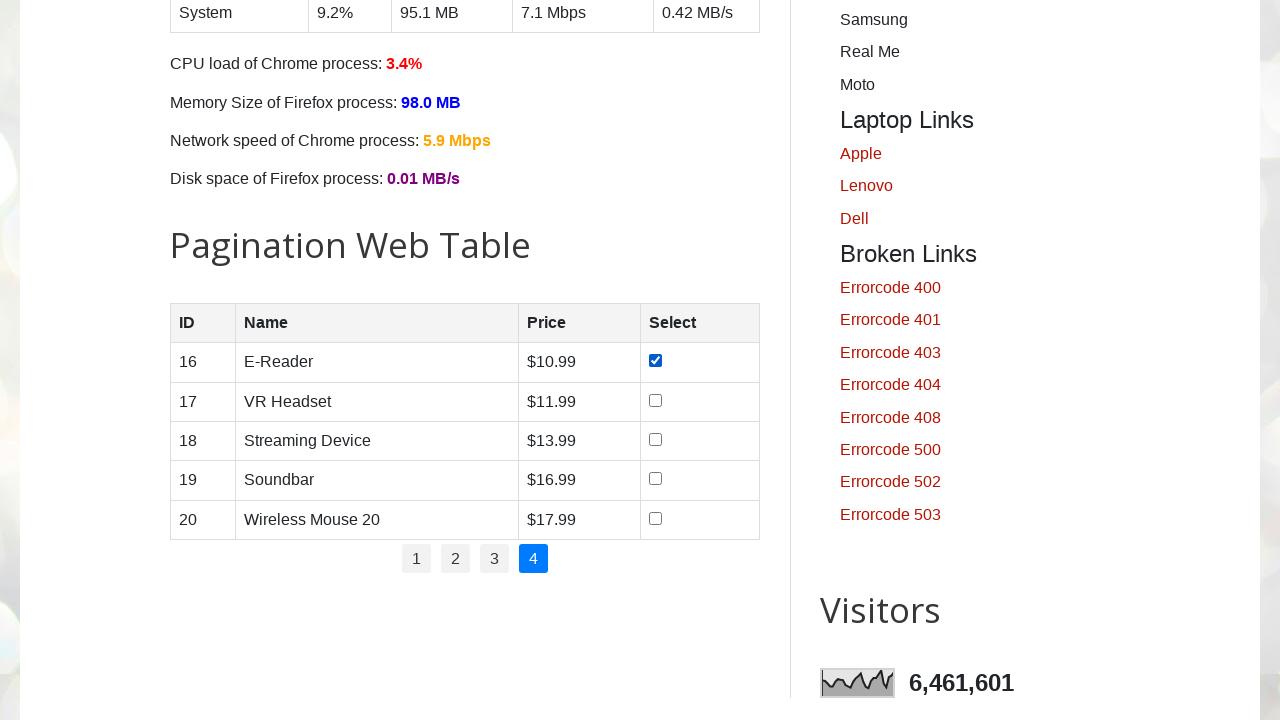

Clicked checkbox for row 2 on page 4 at (656, 400) on //table[@id='productTable']//tbody//tr[2]//td[4]//input
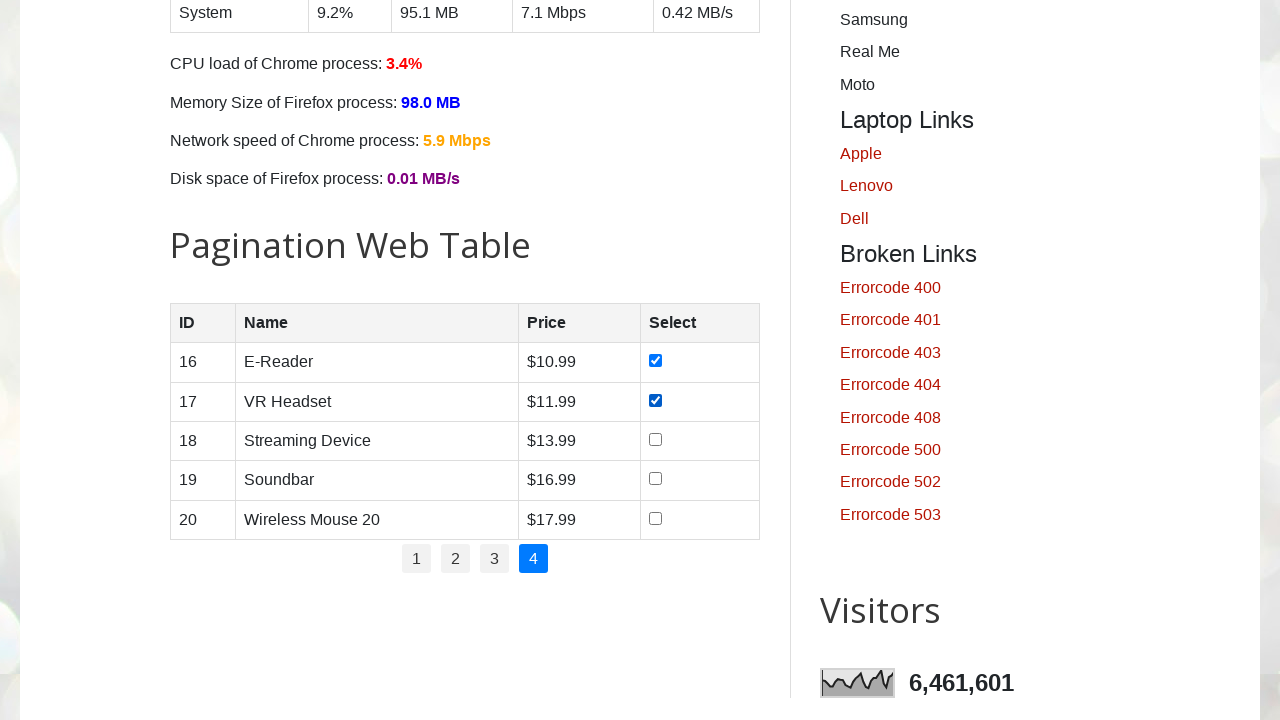

Clicked checkbox for row 3 on page 4 at (656, 439) on //table[@id='productTable']//tbody//tr[3]//td[4]//input
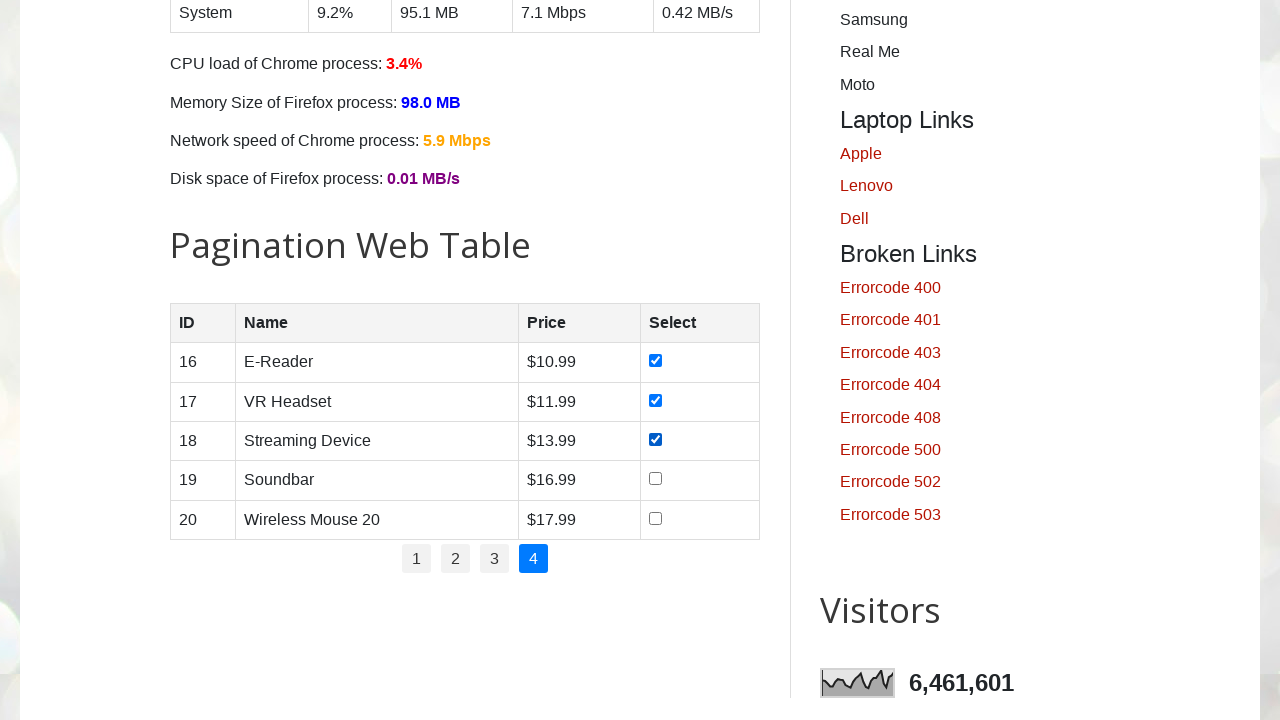

Clicked checkbox for row 4 on page 4 at (656, 479) on //table[@id='productTable']//tbody//tr[4]//td[4]//input
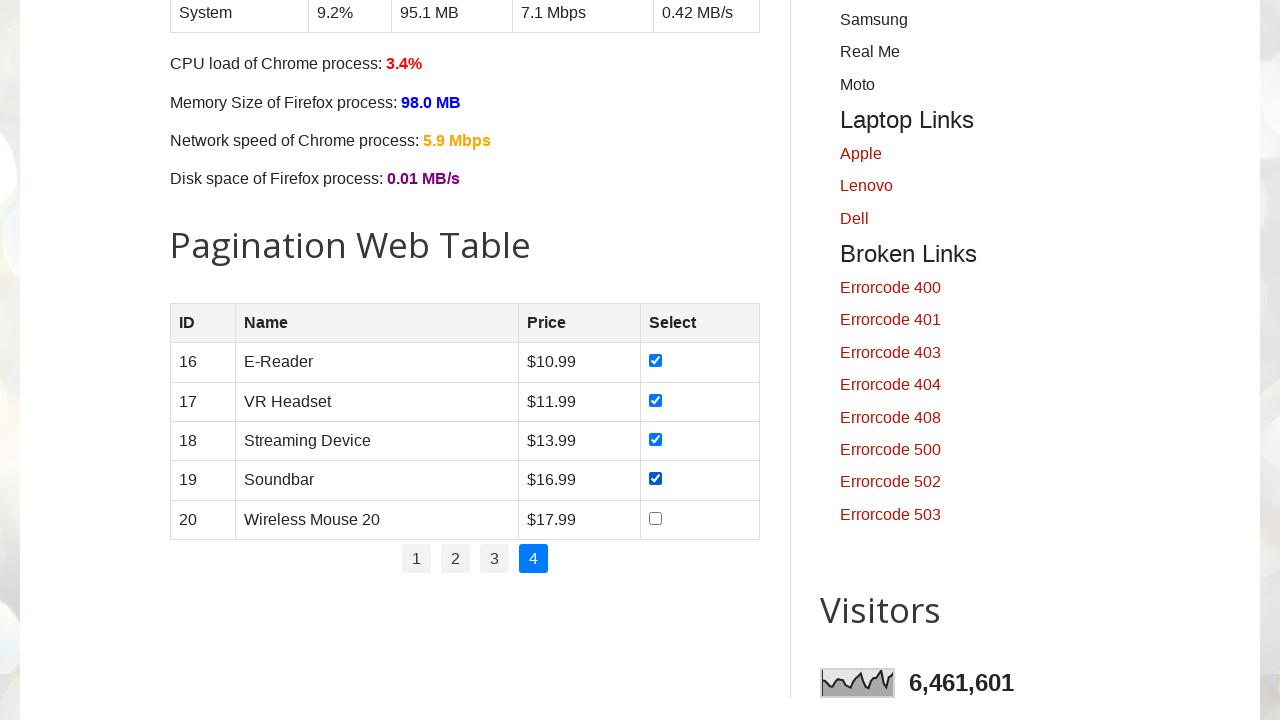

Clicked checkbox for row 5 on page 4 at (656, 518) on //table[@id='productTable']//tbody//tr[5]//td[4]//input
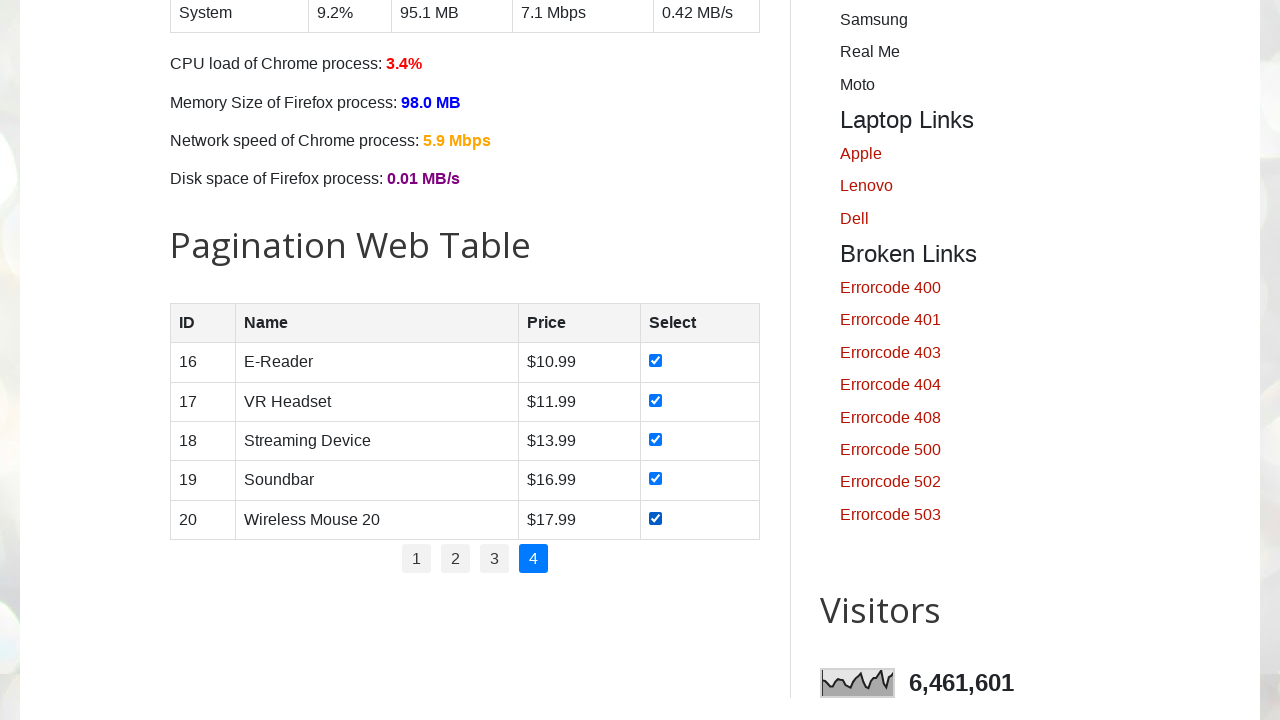

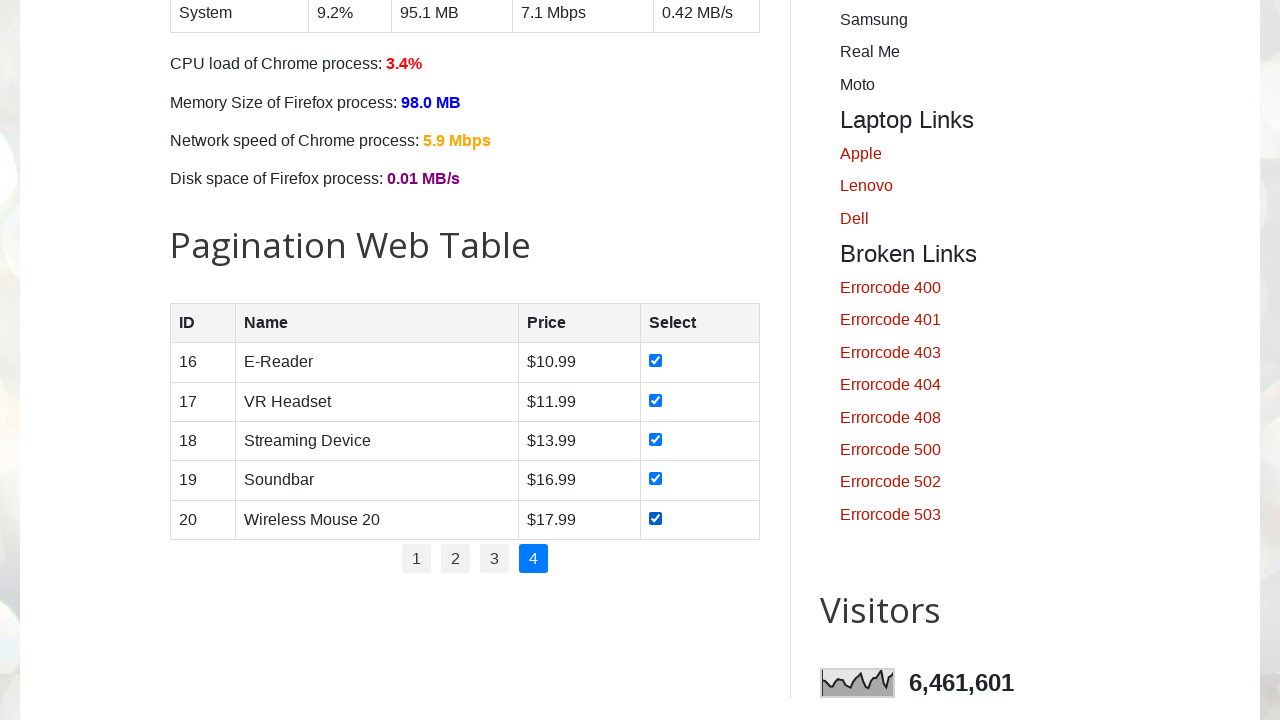